Tests right-click context menu functionality by right-clicking an element, iterating through menu options, clicking on "Copy" option, and handling the resulting alert

Starting URL: https://swisnl.github.io/jQuery-contextMenu/demo.html

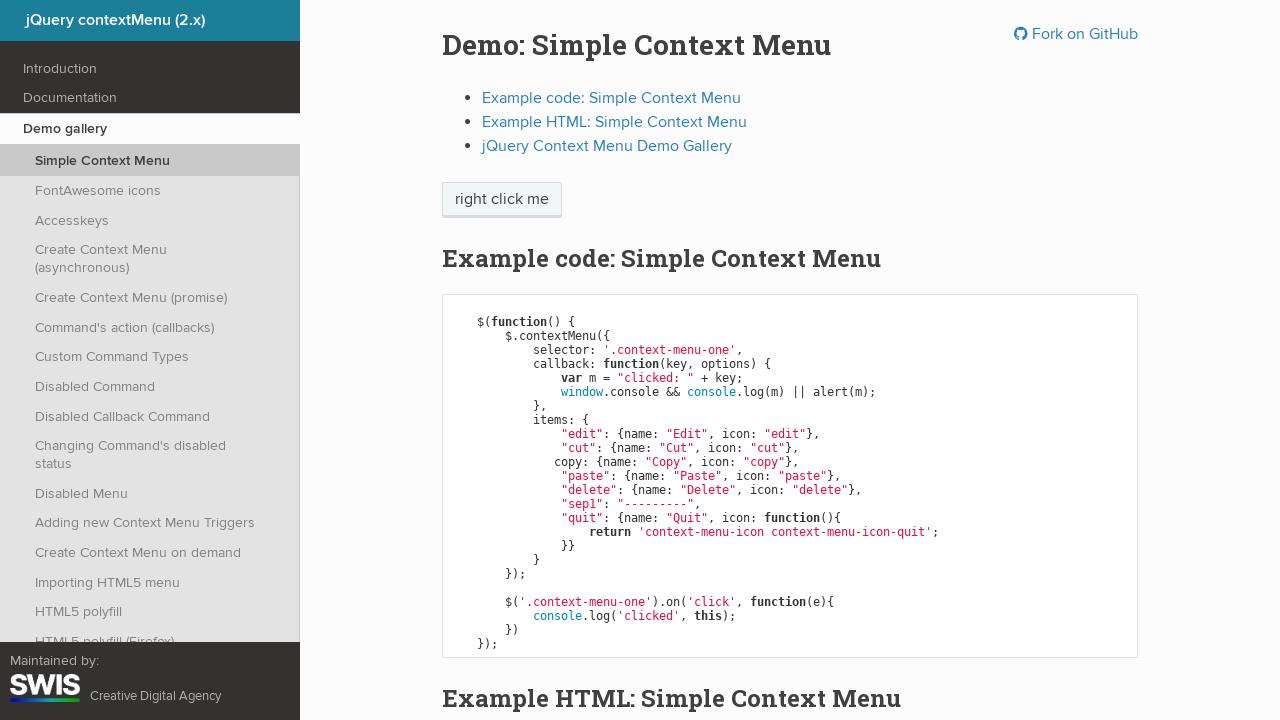

Located the 'right click me' element
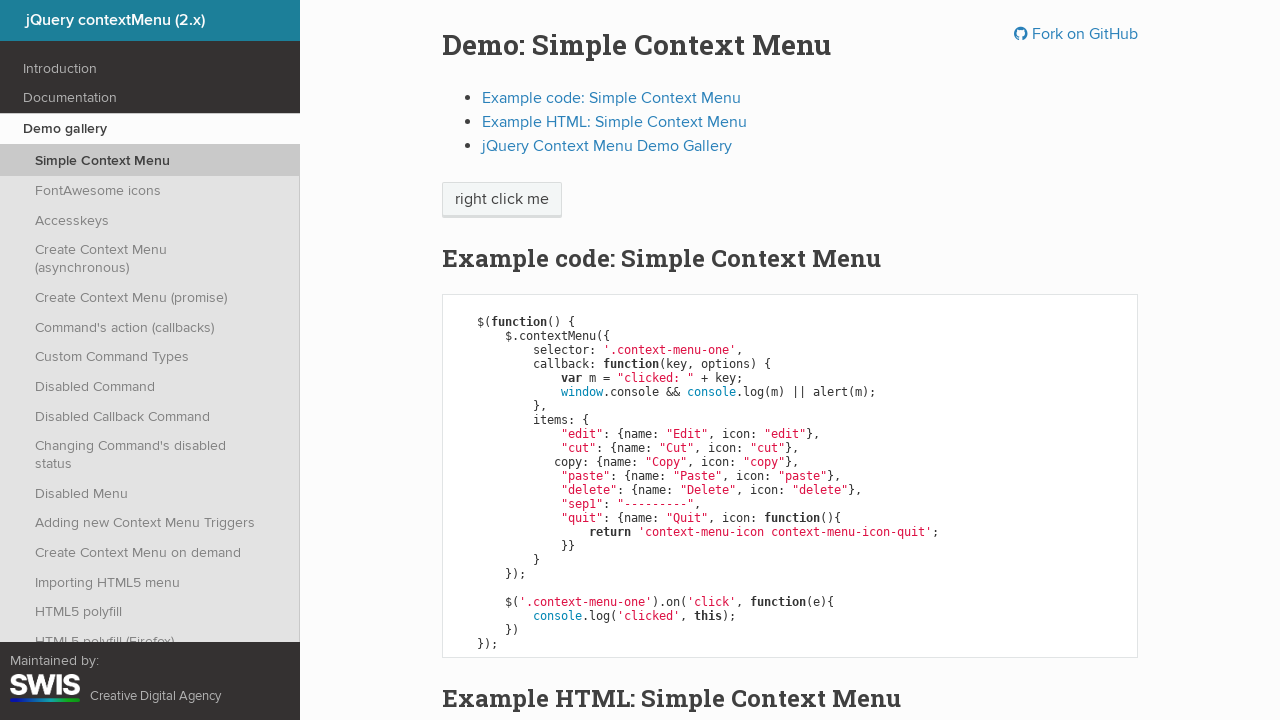

Right-clicked the element to open context menu at (502, 200) on xpath=//span[text()='right click me']
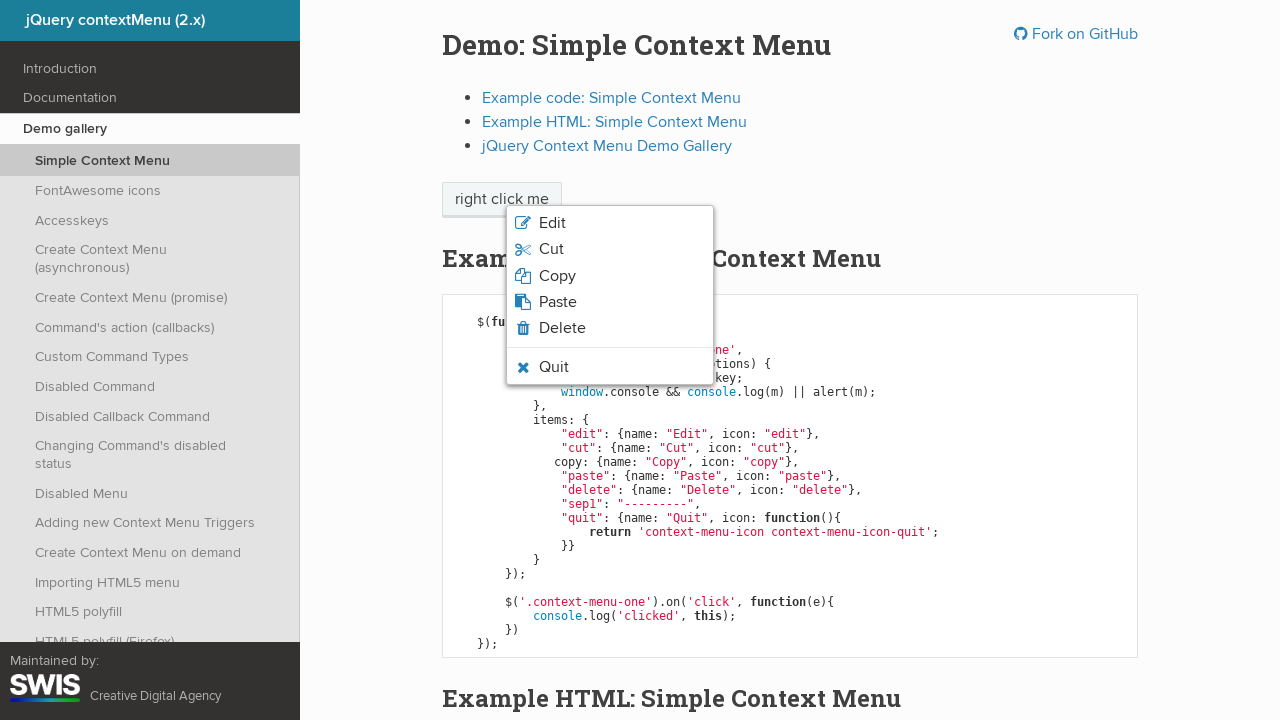

Retrieved all context menu items
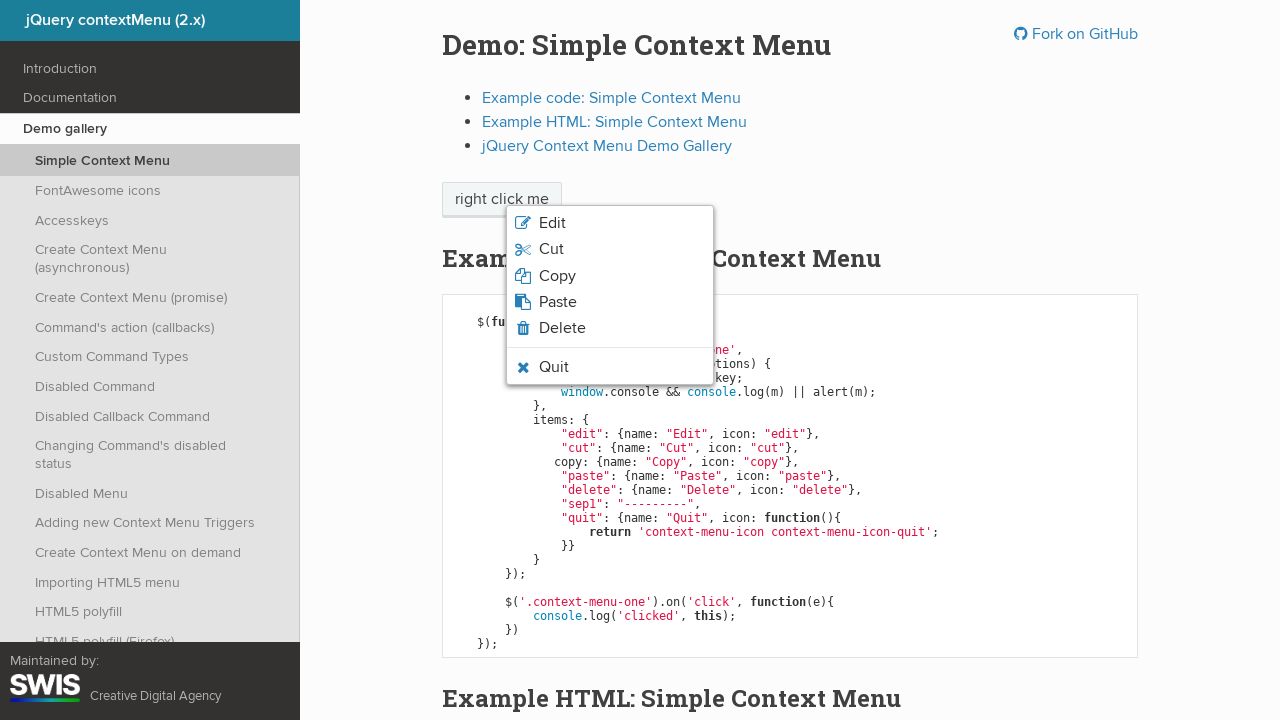

Clicked the 'Copy' option from context menu at (557, 276) on css=ul.context-menu-list span >> nth=2
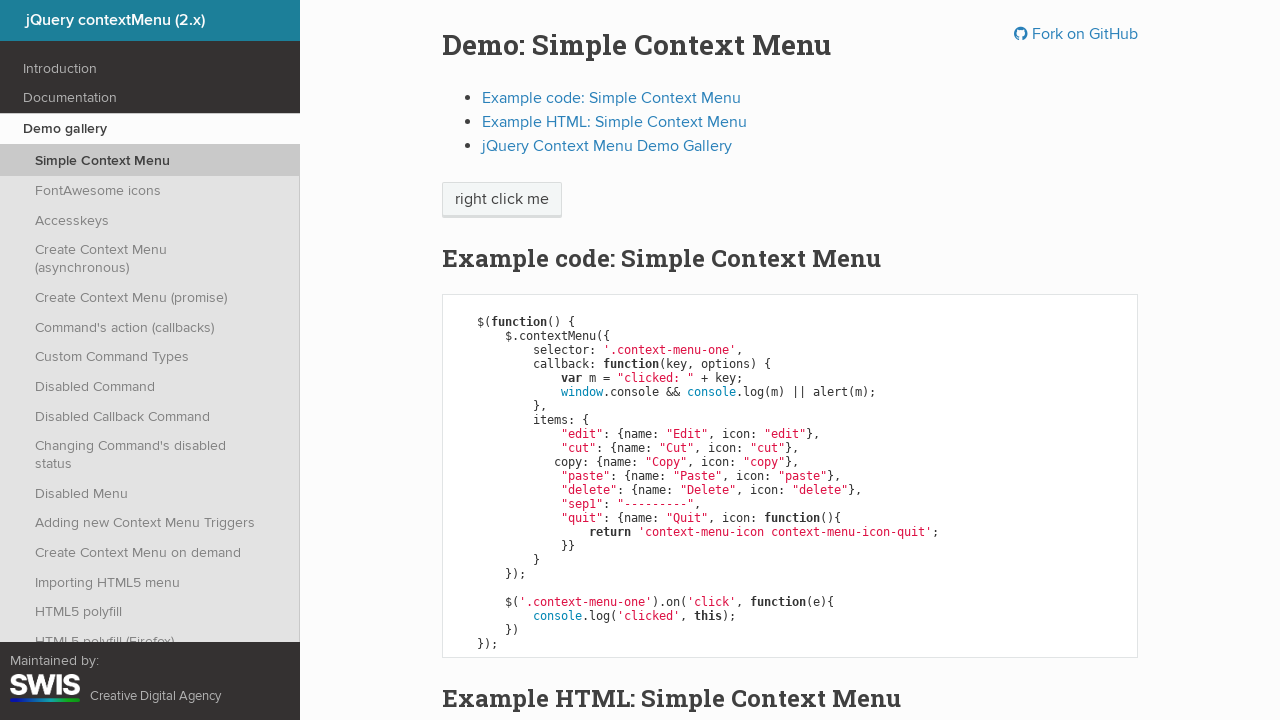

Set up dialog handler to accept alert
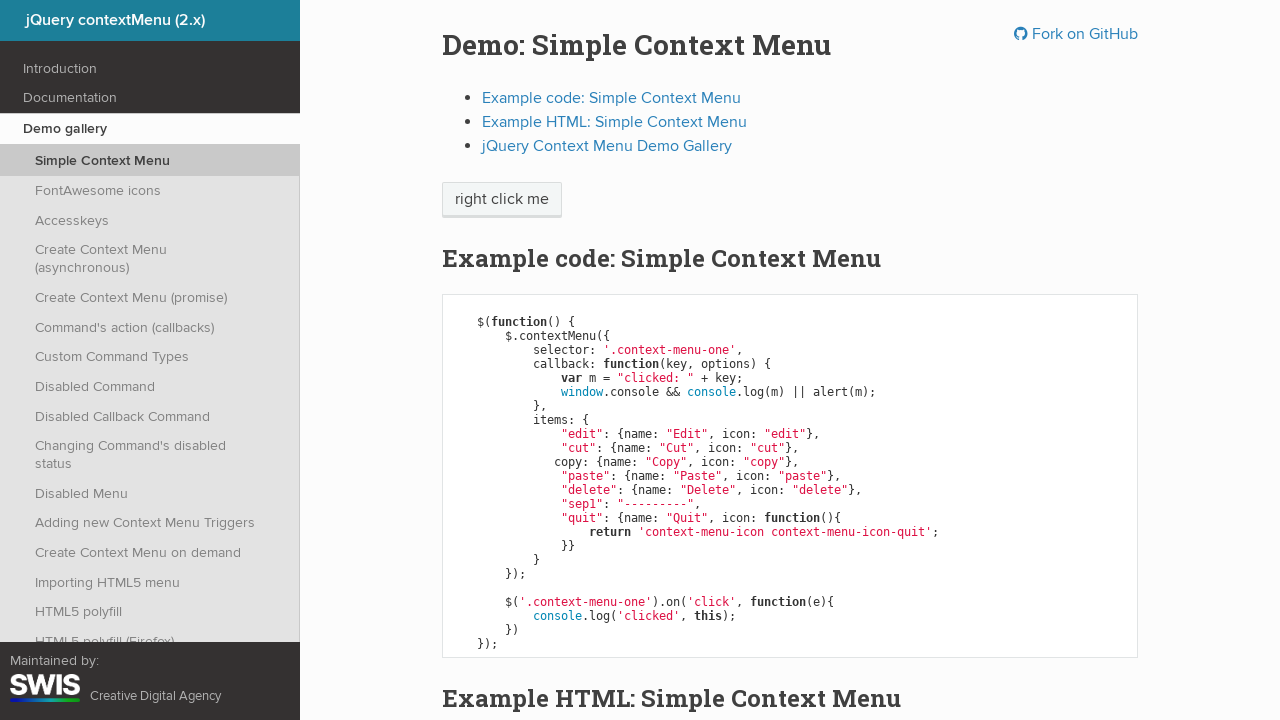

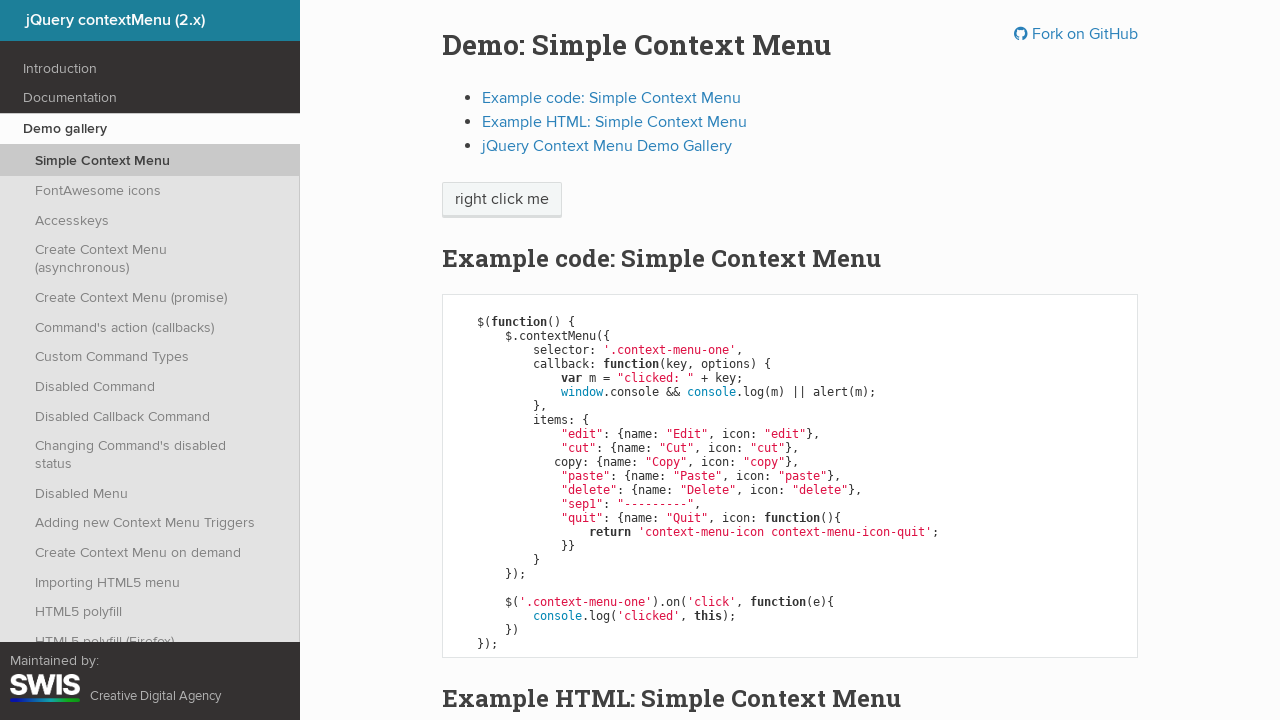